Tests search behavior when submitting an empty search keyword to verify error handling.

Starting URL: https://www.ss.lv/lv/search/

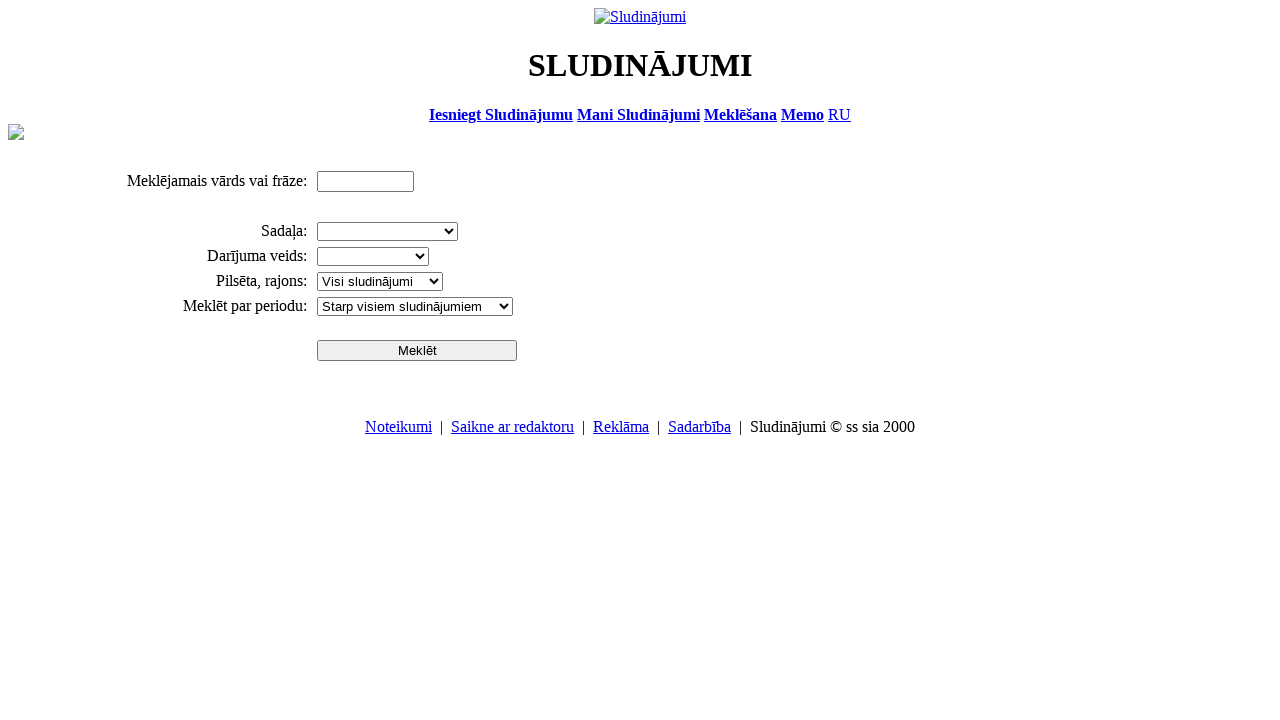

Clicked search button without entering any keyword at (417, 350) on input[type='submit']
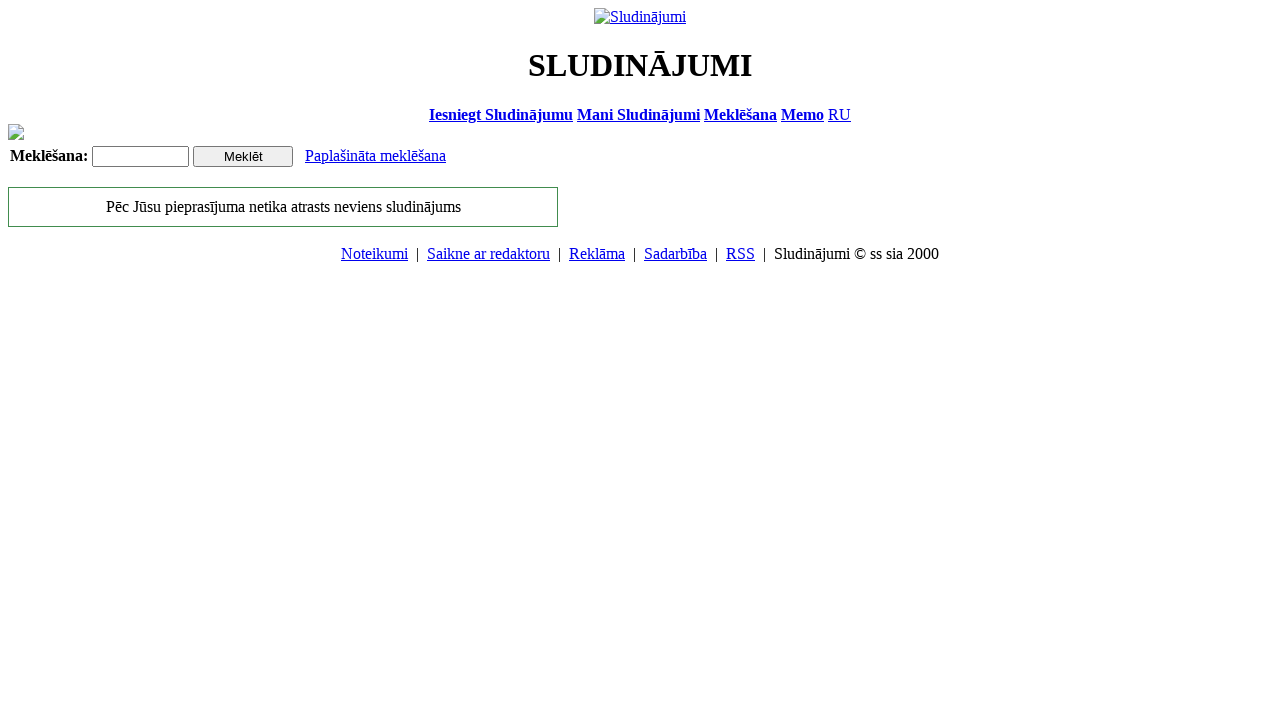

Waited for page to load (networkidle)
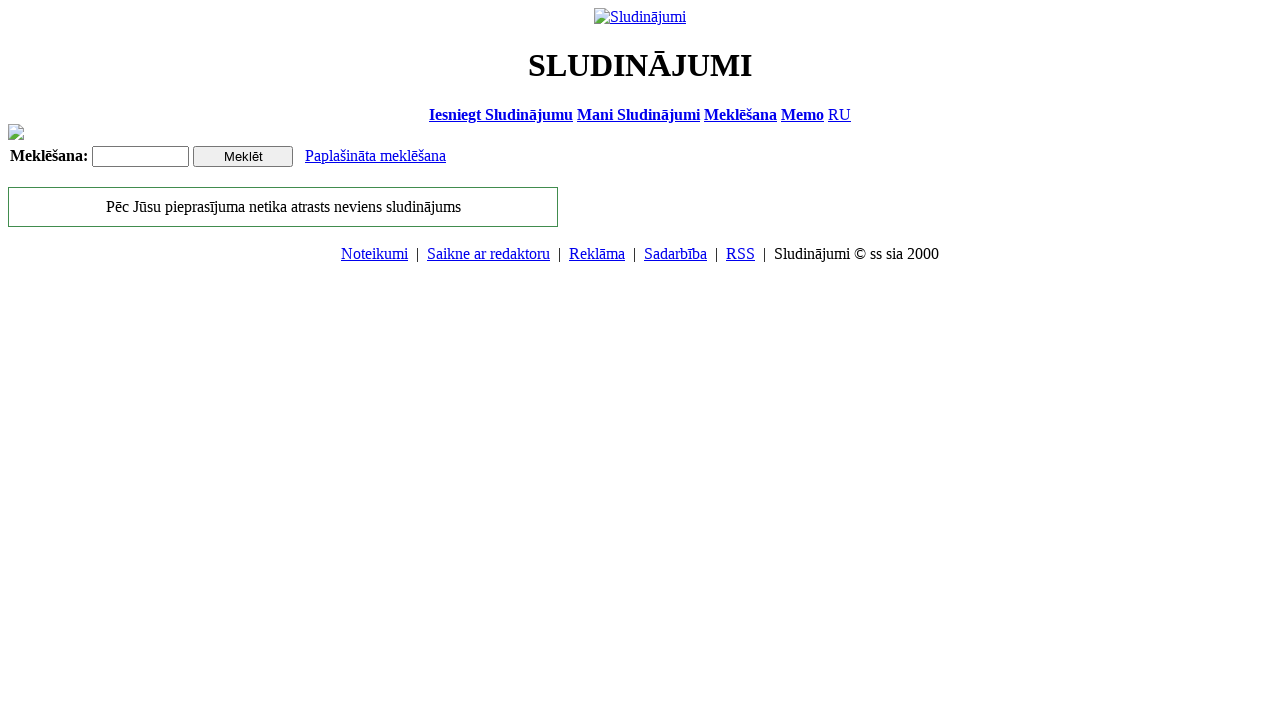

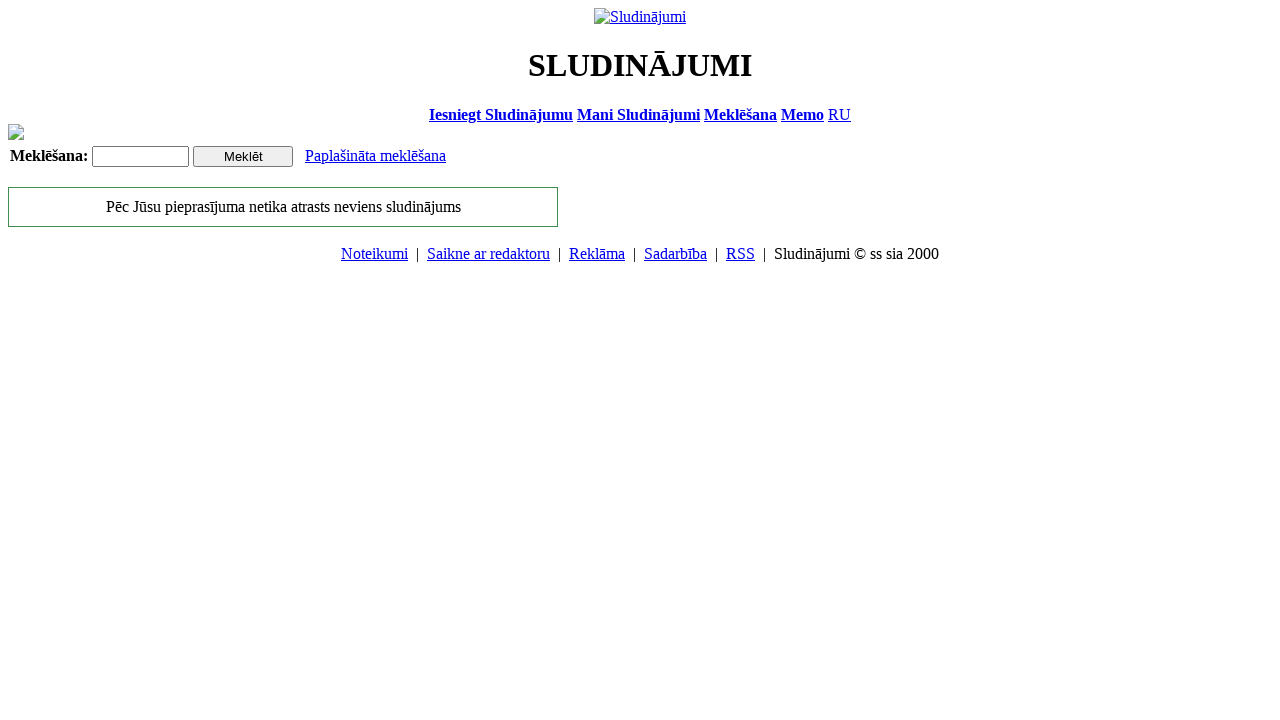